Tests horizontal slider using drag and drop action to move the slider

Starting URL: http://the-internet.herokuapp.com/horizontal_slider

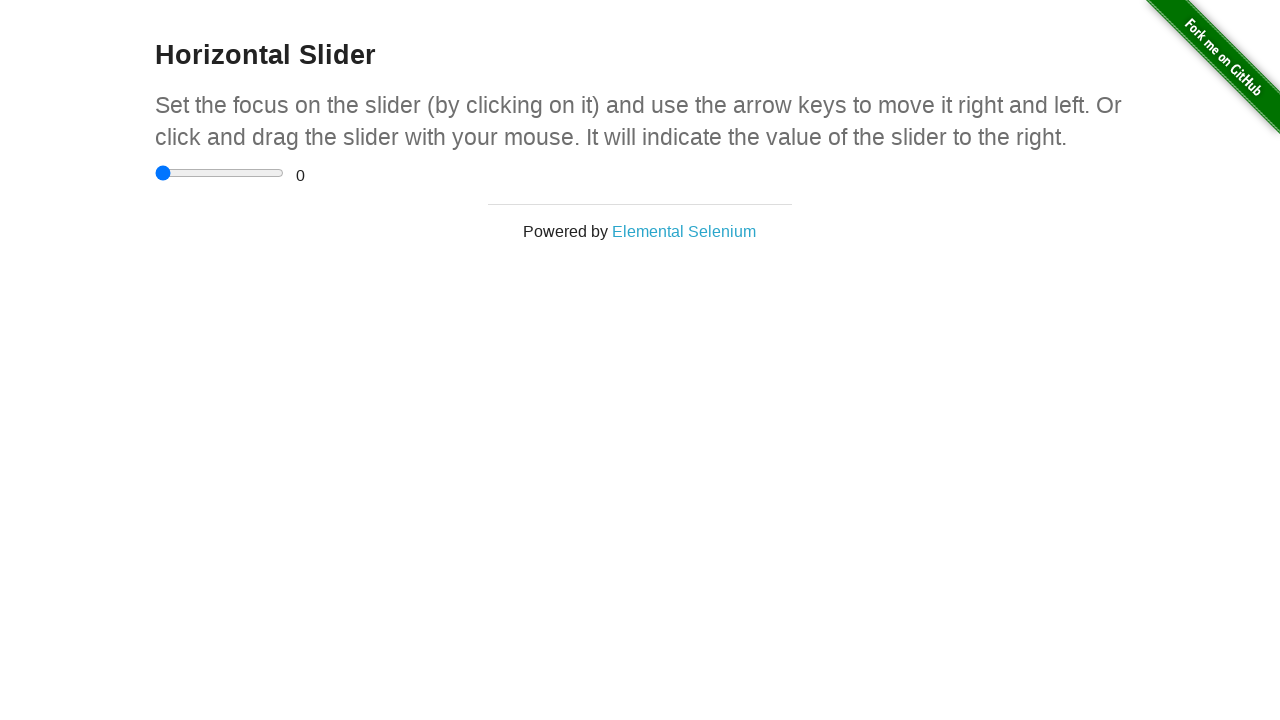

Located horizontal slider element
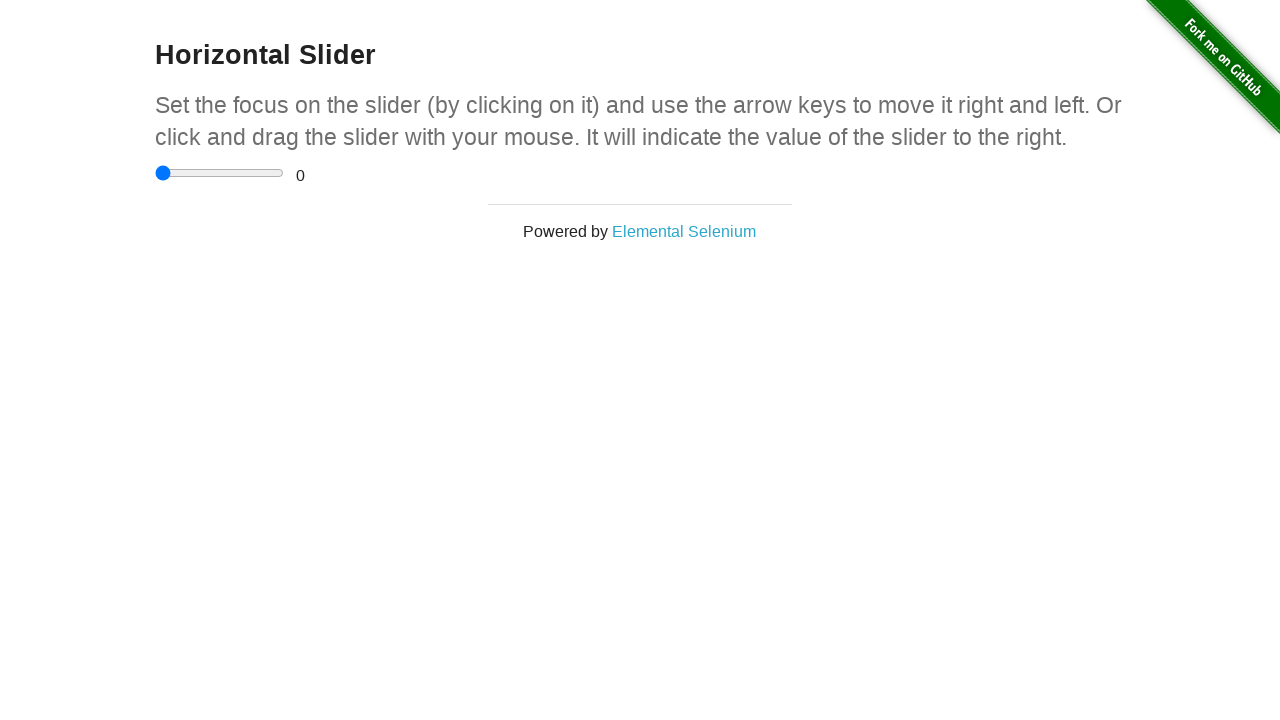

Dragged slider 50 pixels to the right at (205, 165)
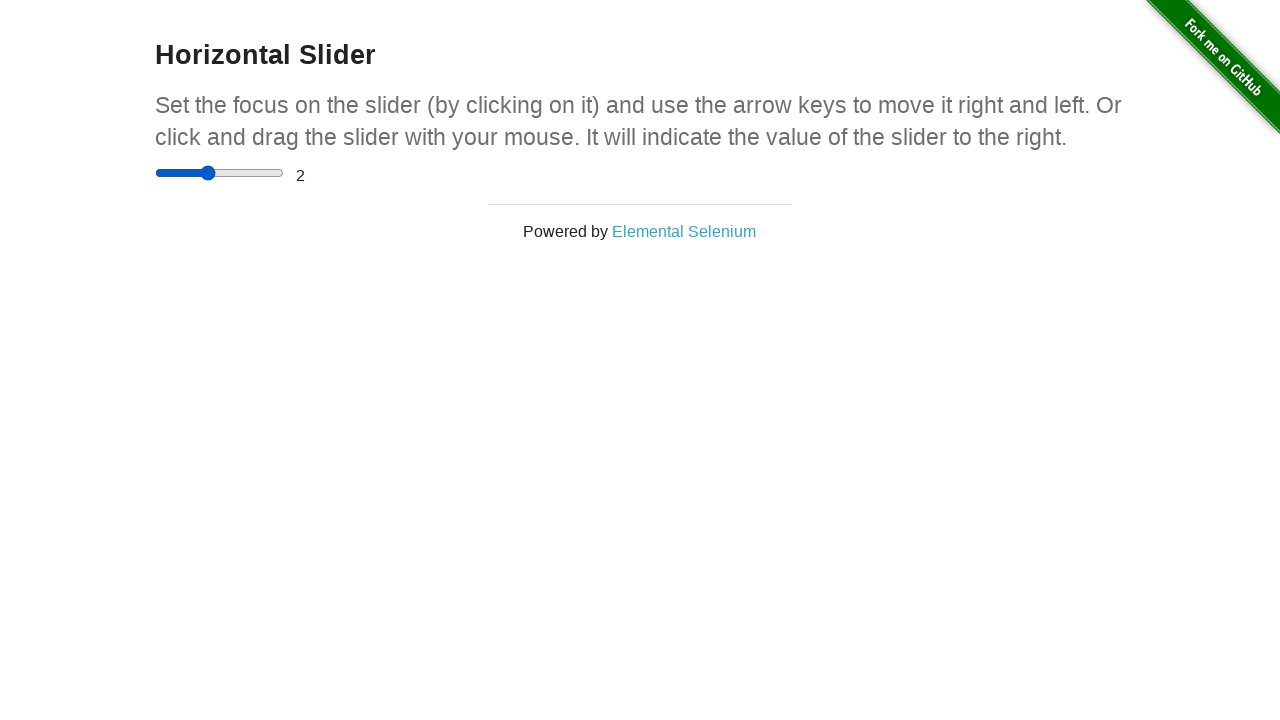

Waited for range value display to be visible
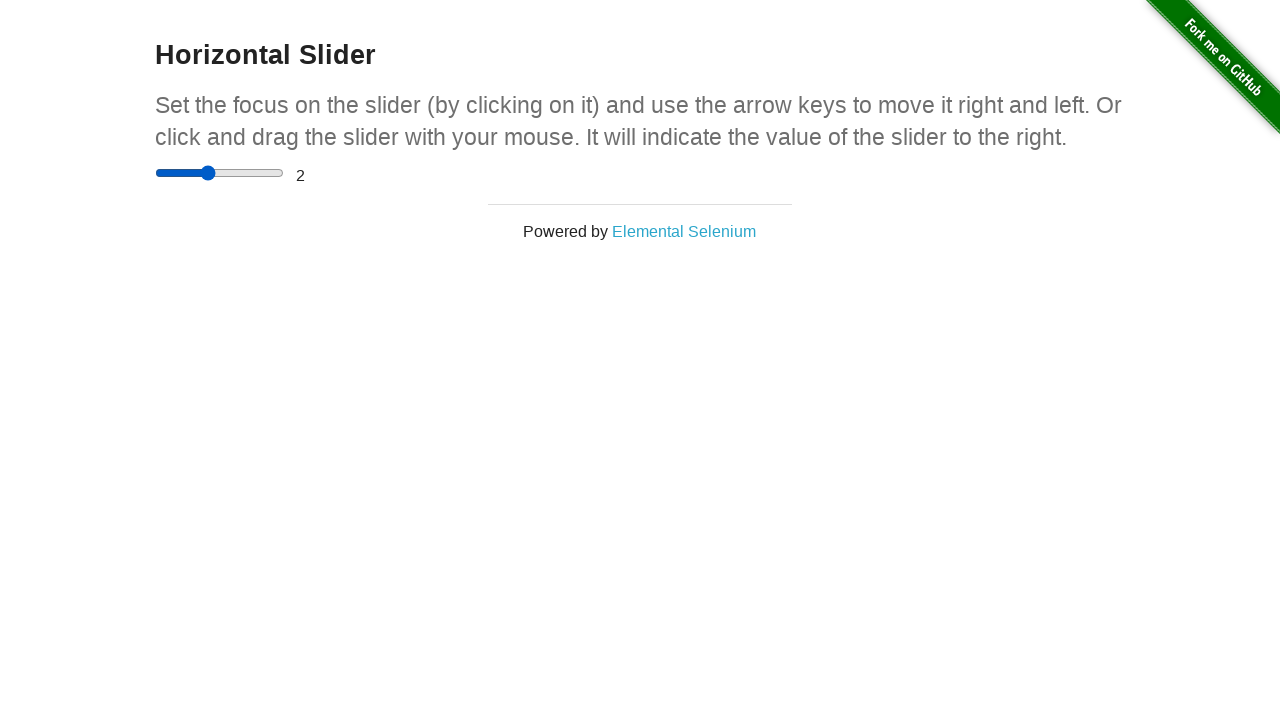

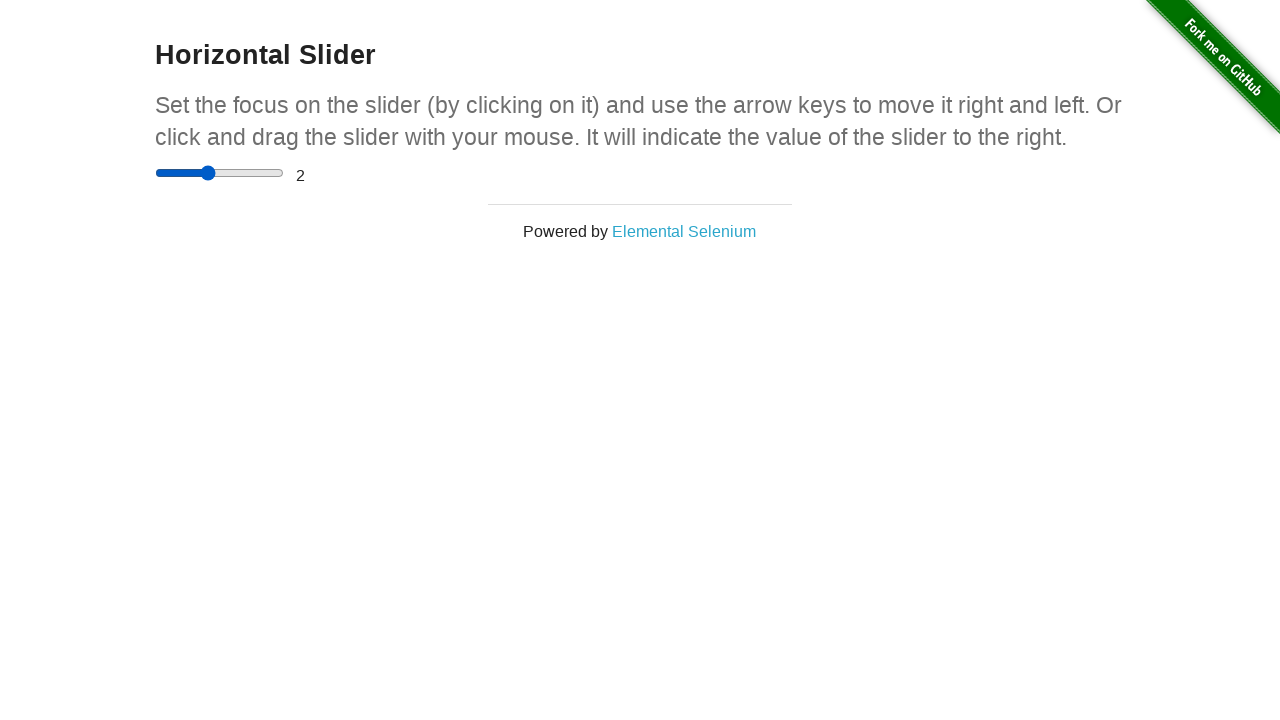